Verifies that each product displays an image, name, and price on the main page

Starting URL: https://www.demoblaze.com

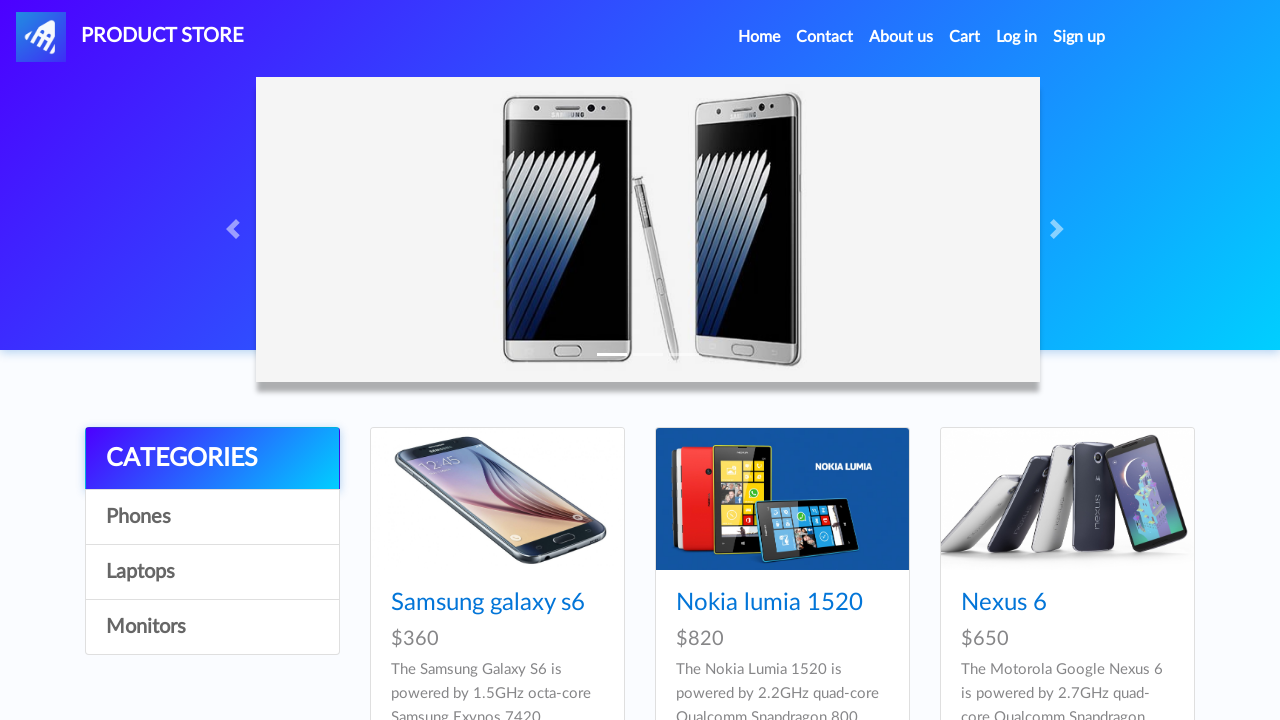

Waited for product cards to be visible on main page
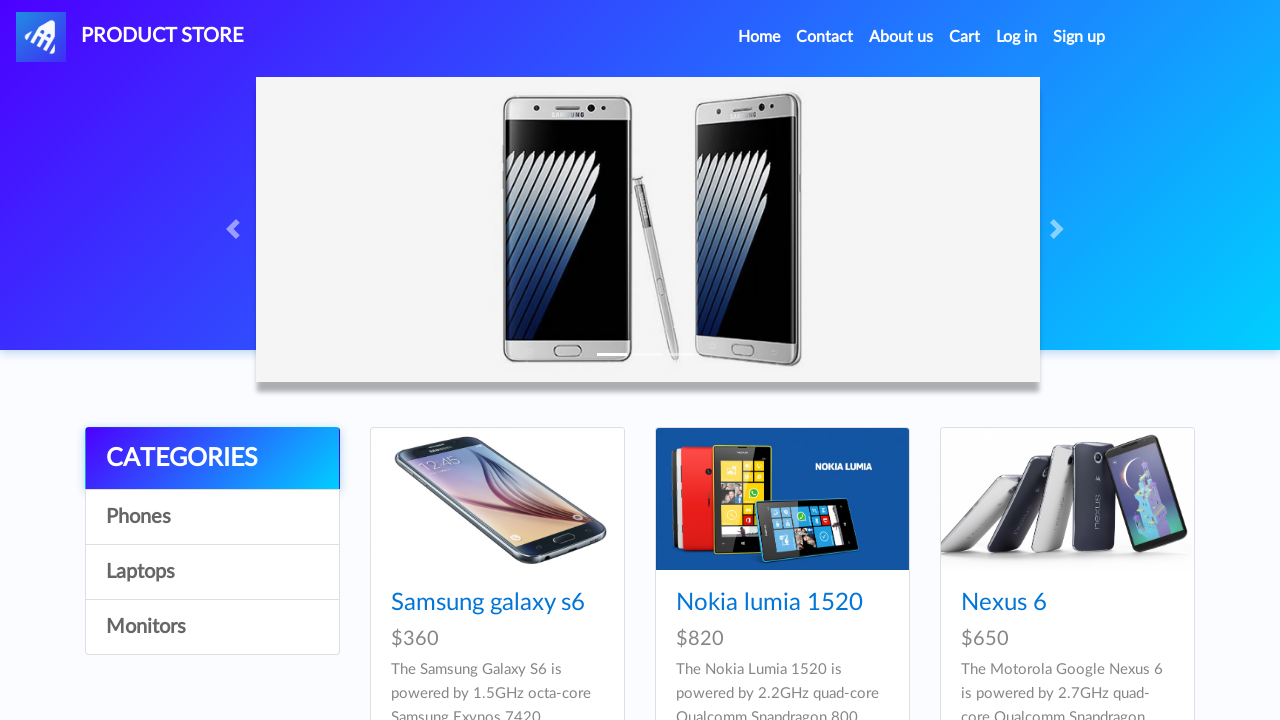

Retrieved all product cards from the page
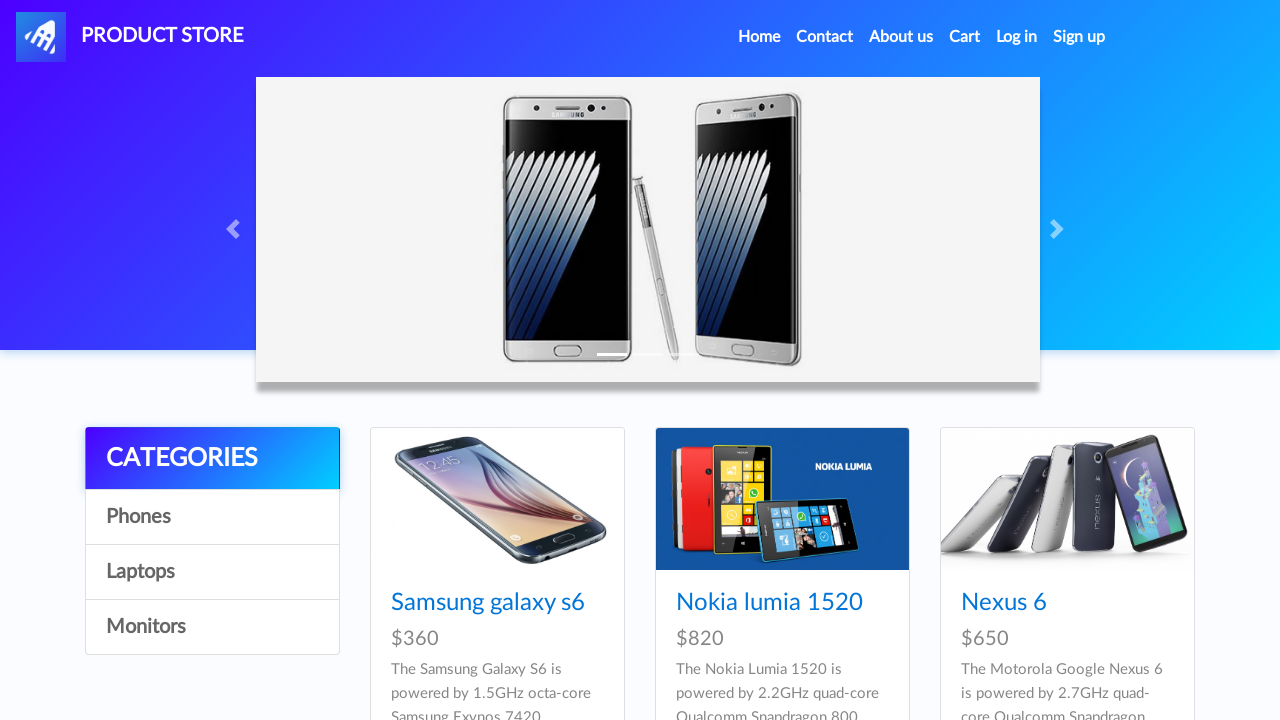

Verified that 9 products are present on the main page
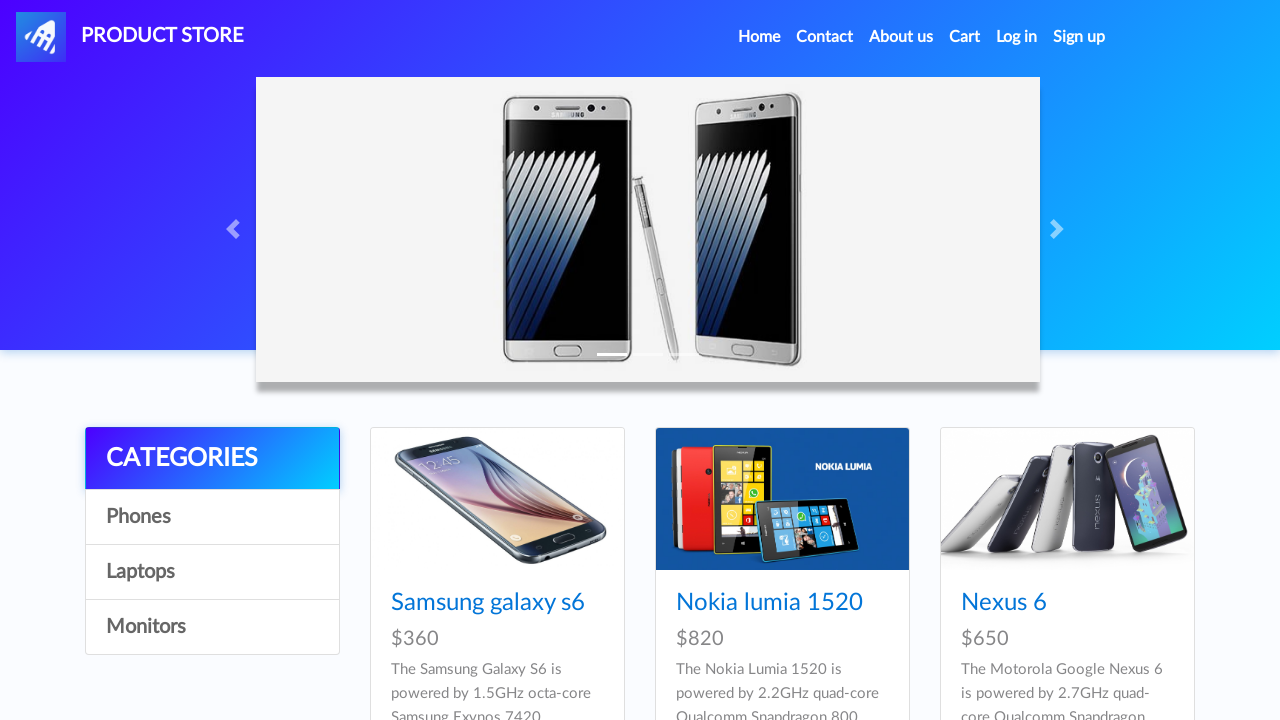

Verified product 1 image is visible
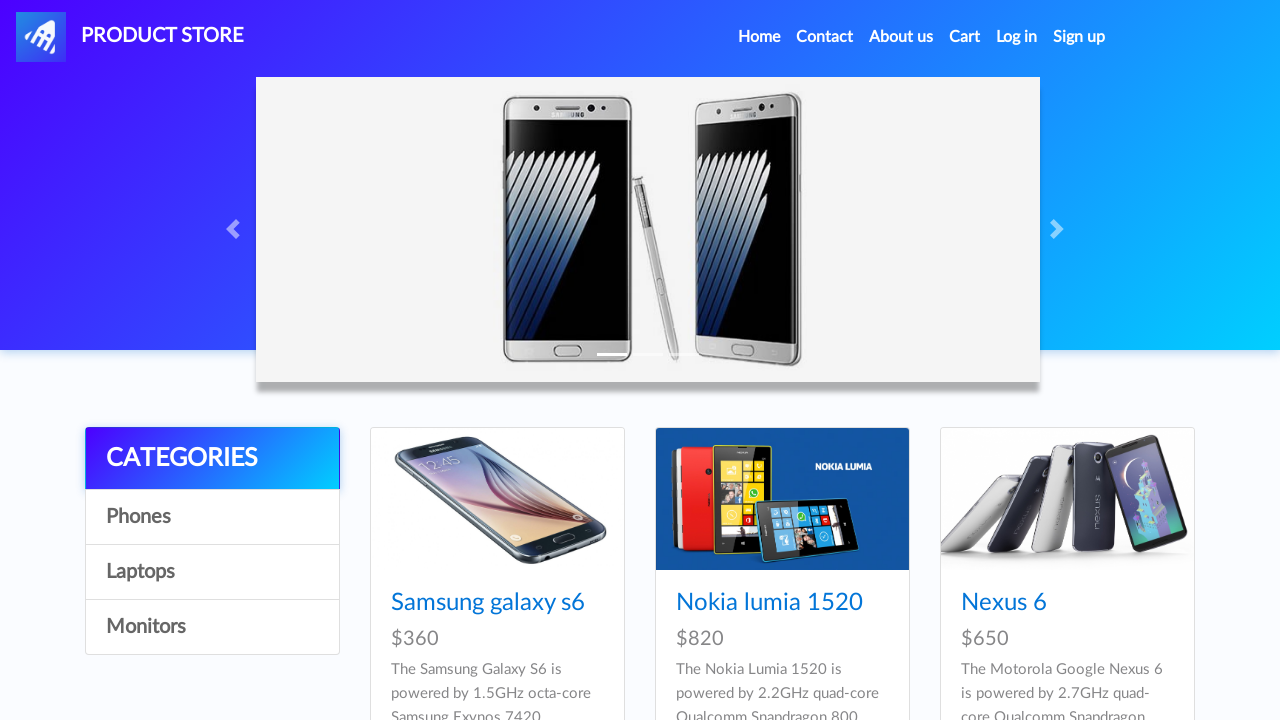

Verified product 1 name is not empty
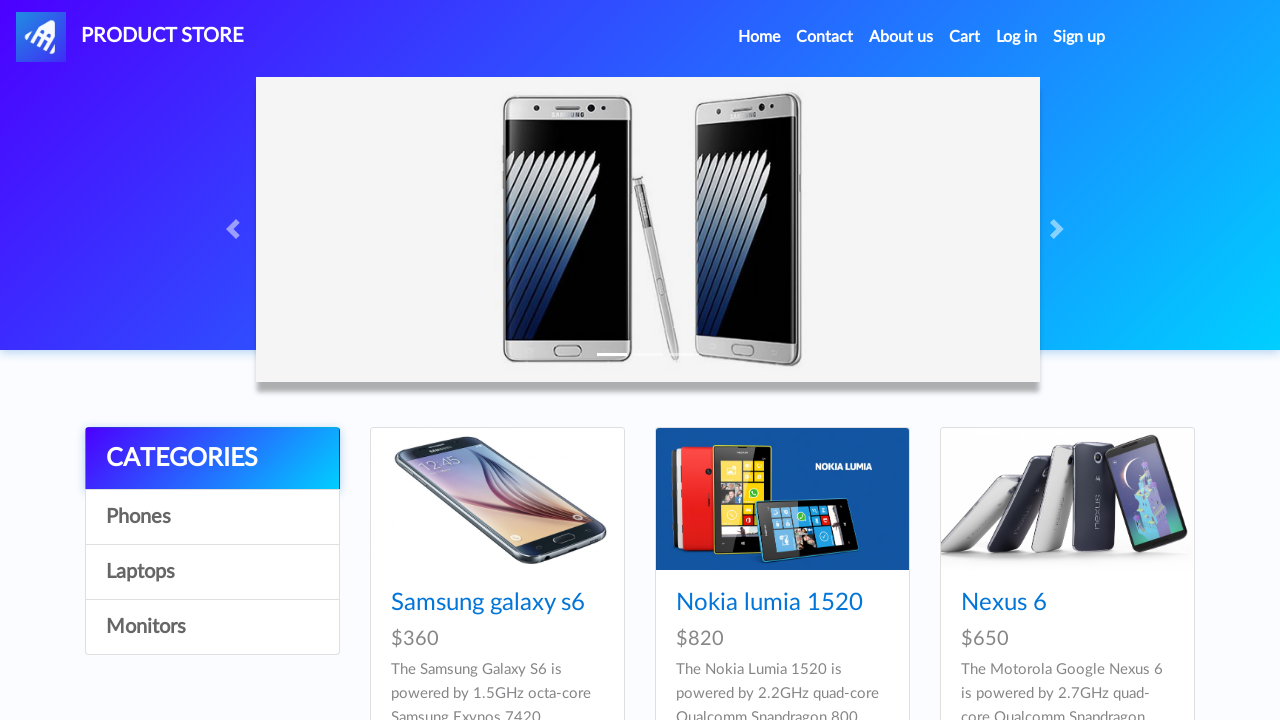

Verified product 1 price is not empty
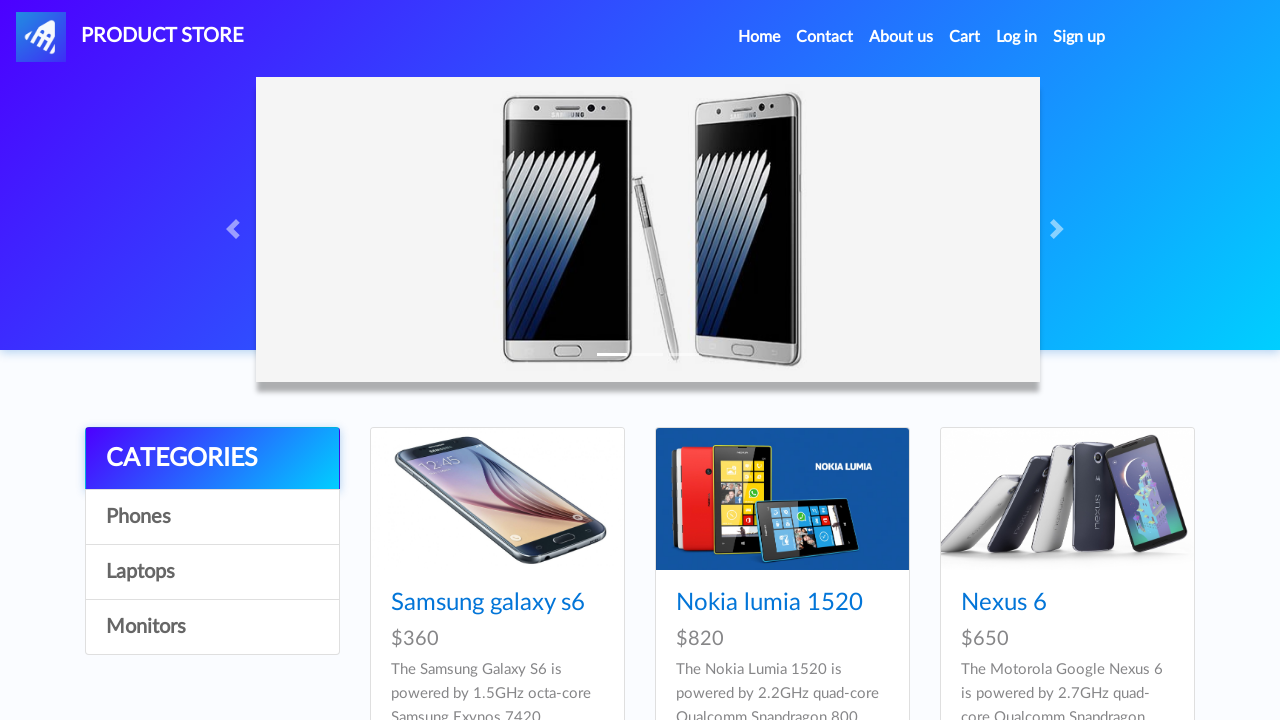

Verified product 2 image is visible
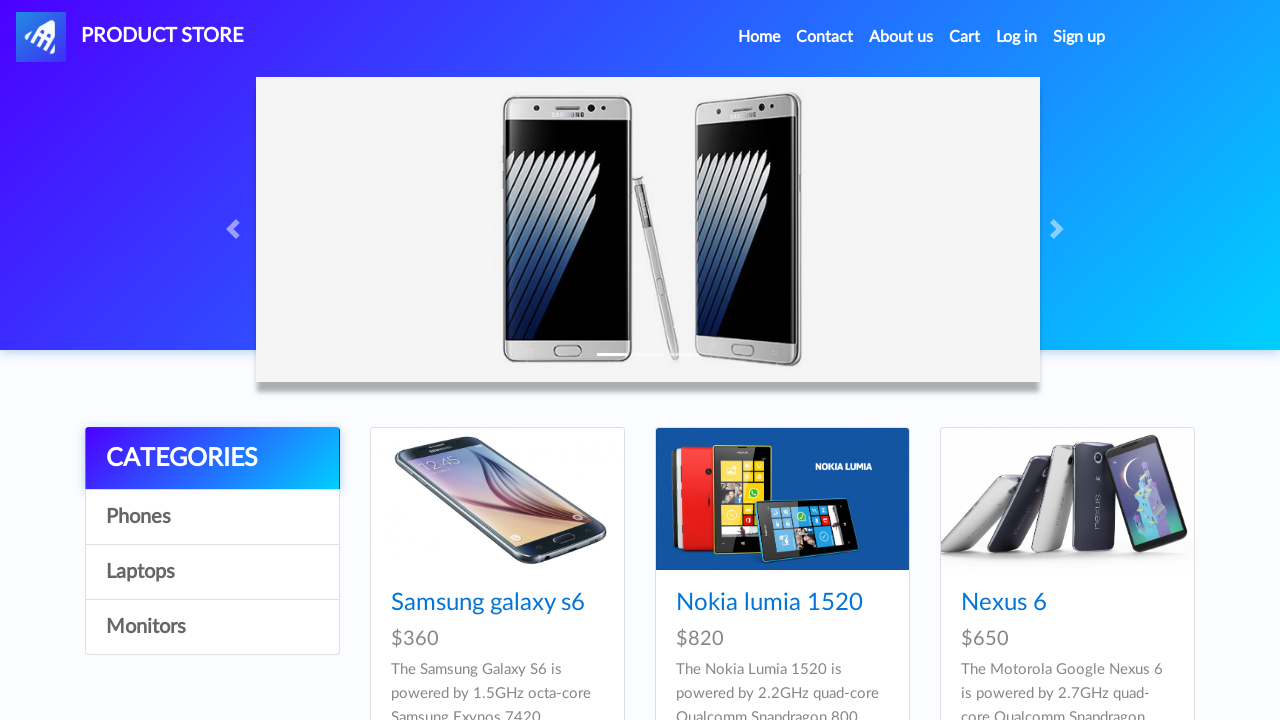

Verified product 2 name is not empty
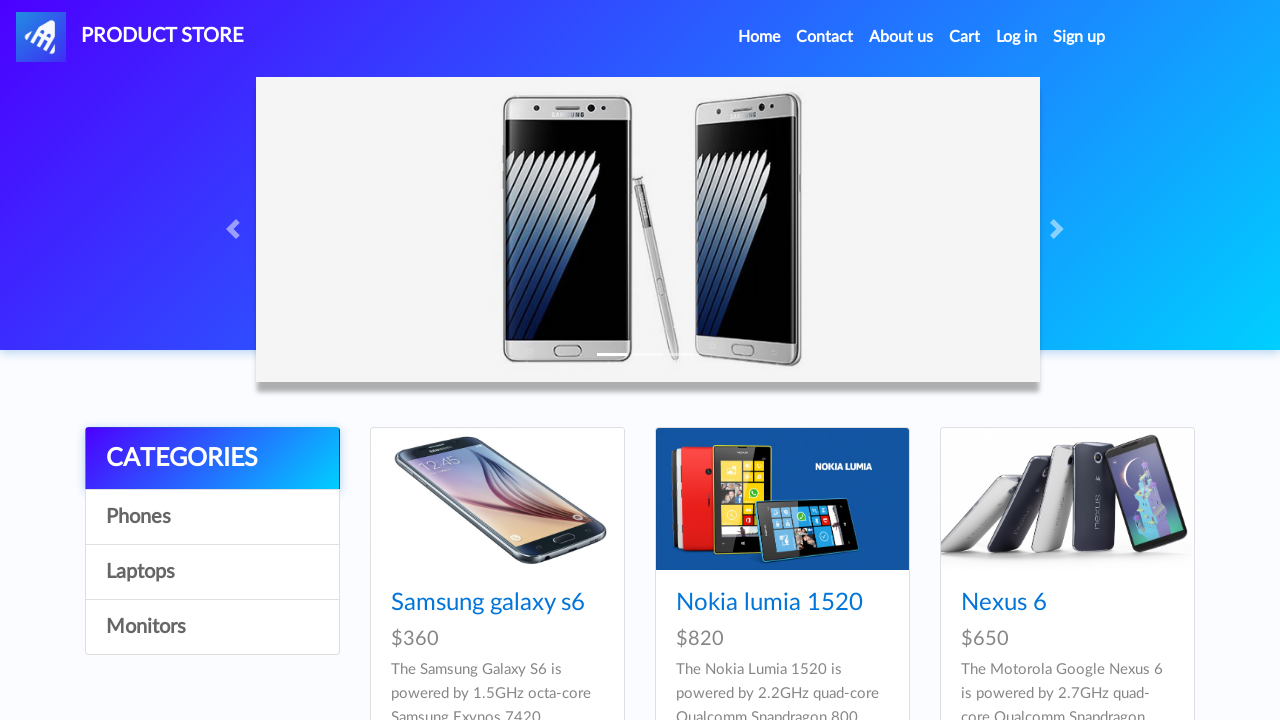

Verified product 2 price is not empty
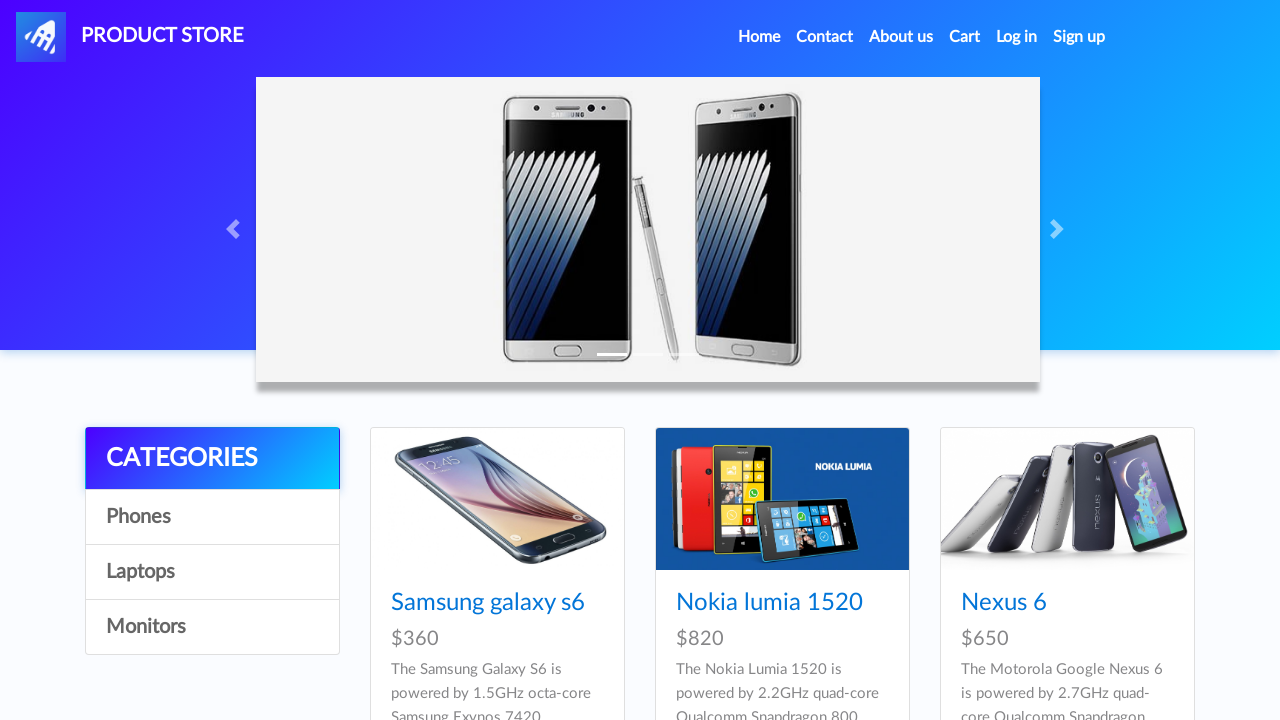

Verified product 3 image is visible
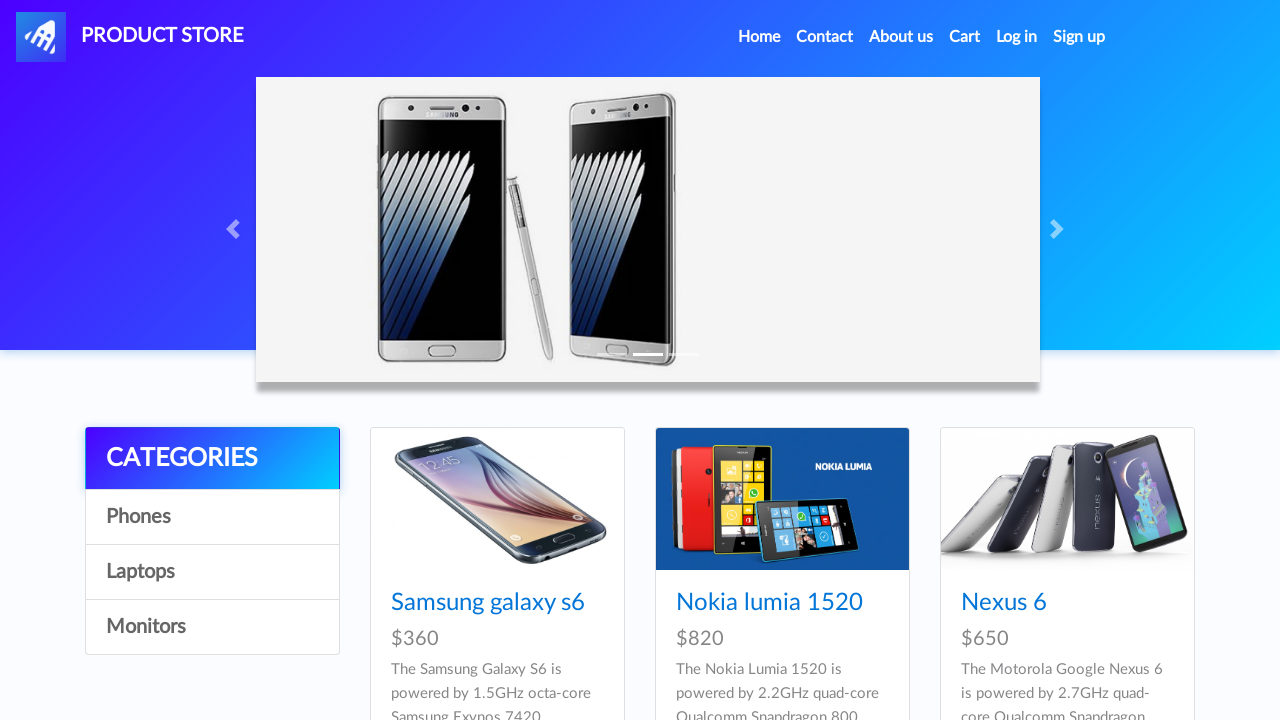

Verified product 3 name is not empty
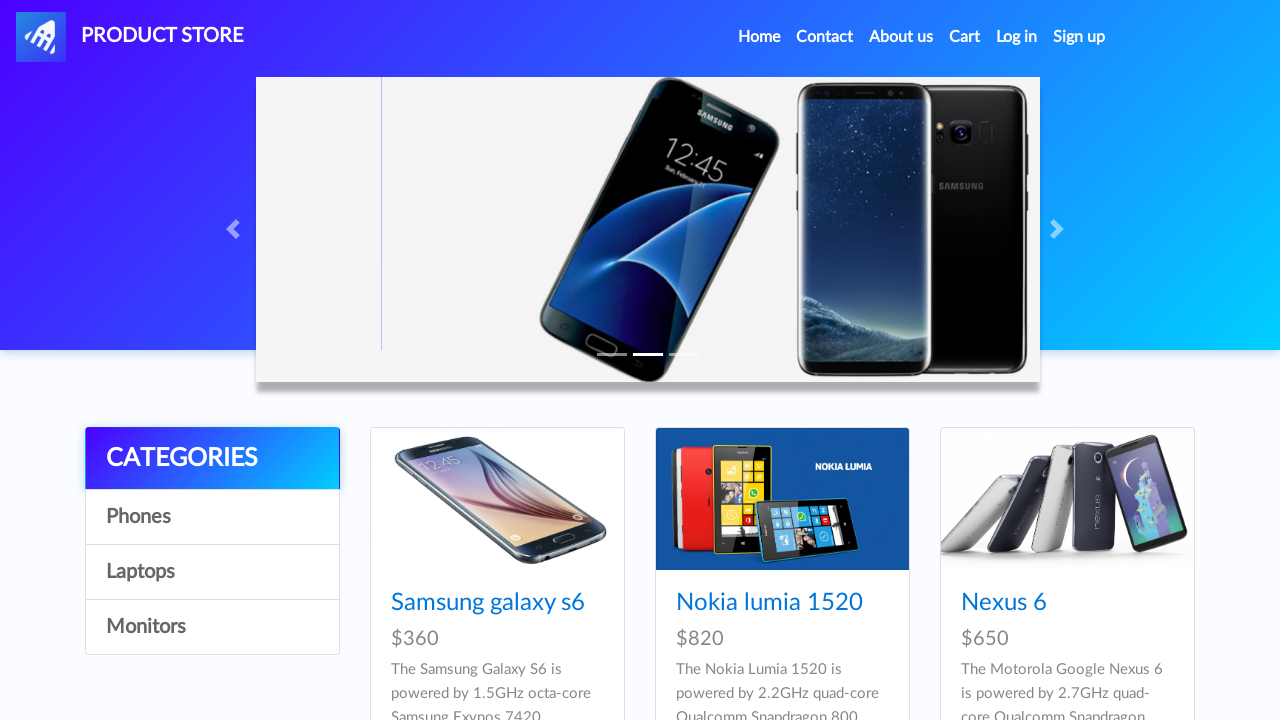

Verified product 3 price is not empty
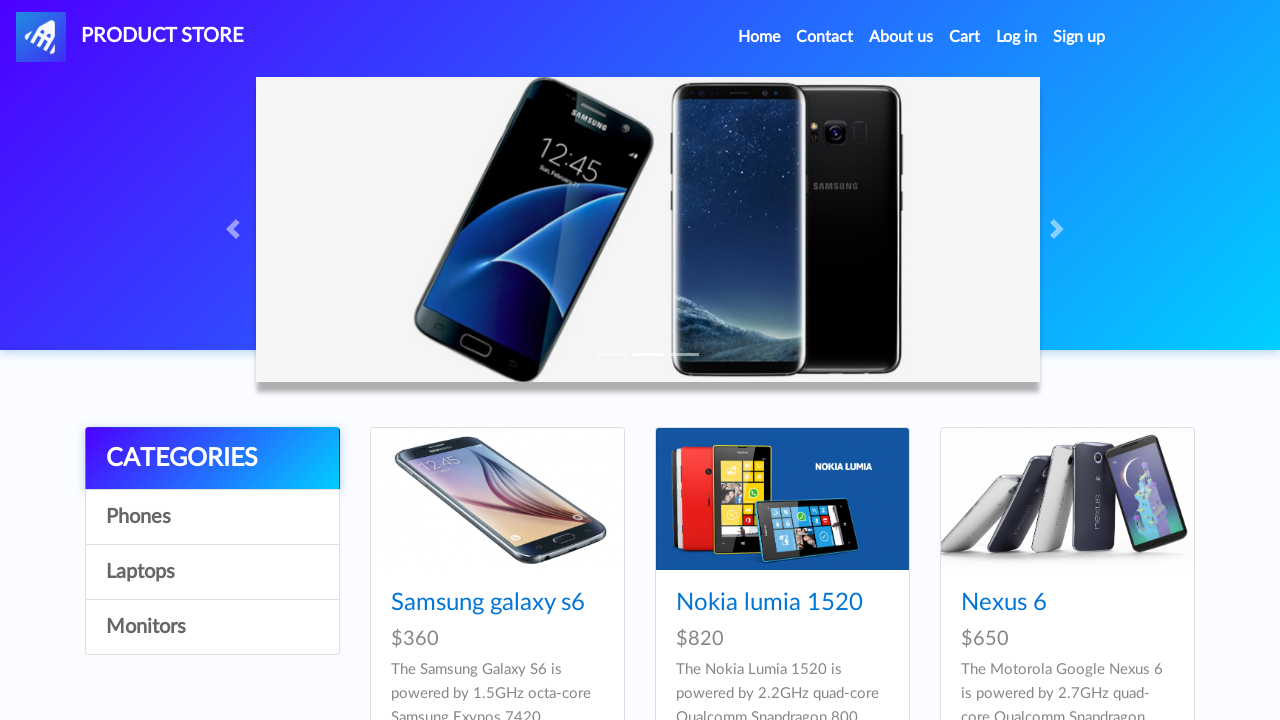

Verified product 4 image is visible
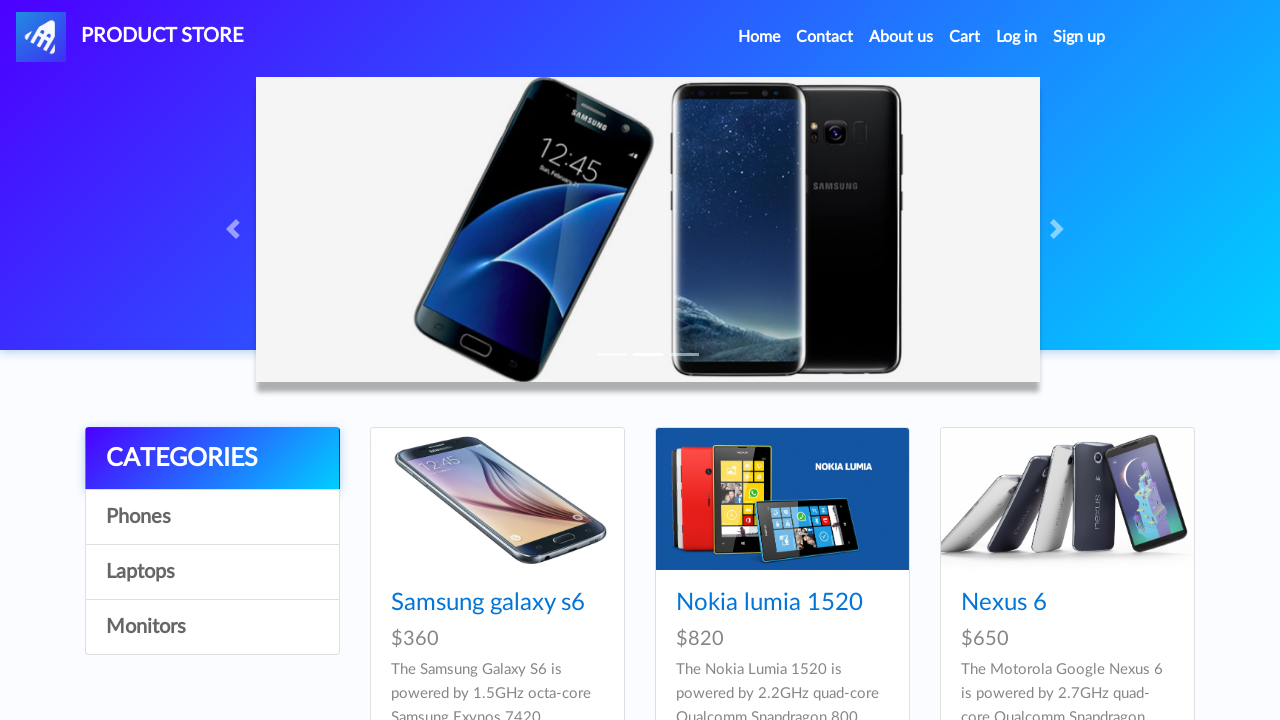

Verified product 4 name is not empty
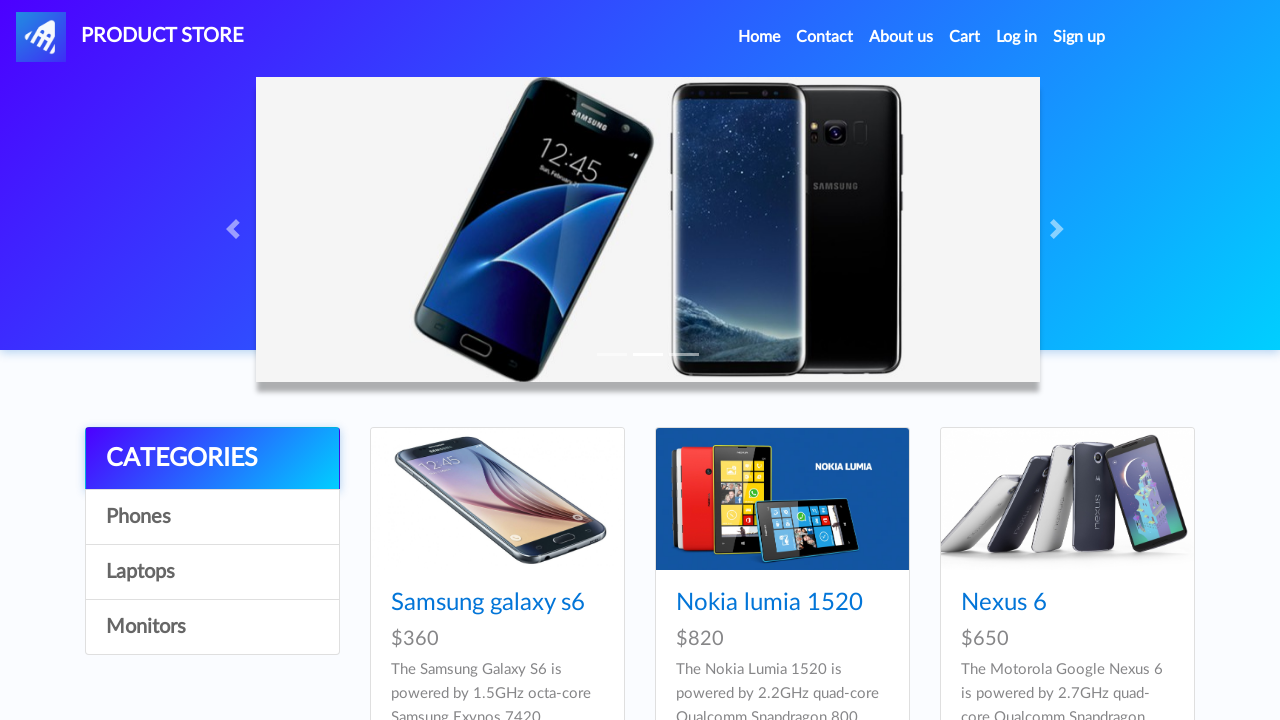

Verified product 4 price is not empty
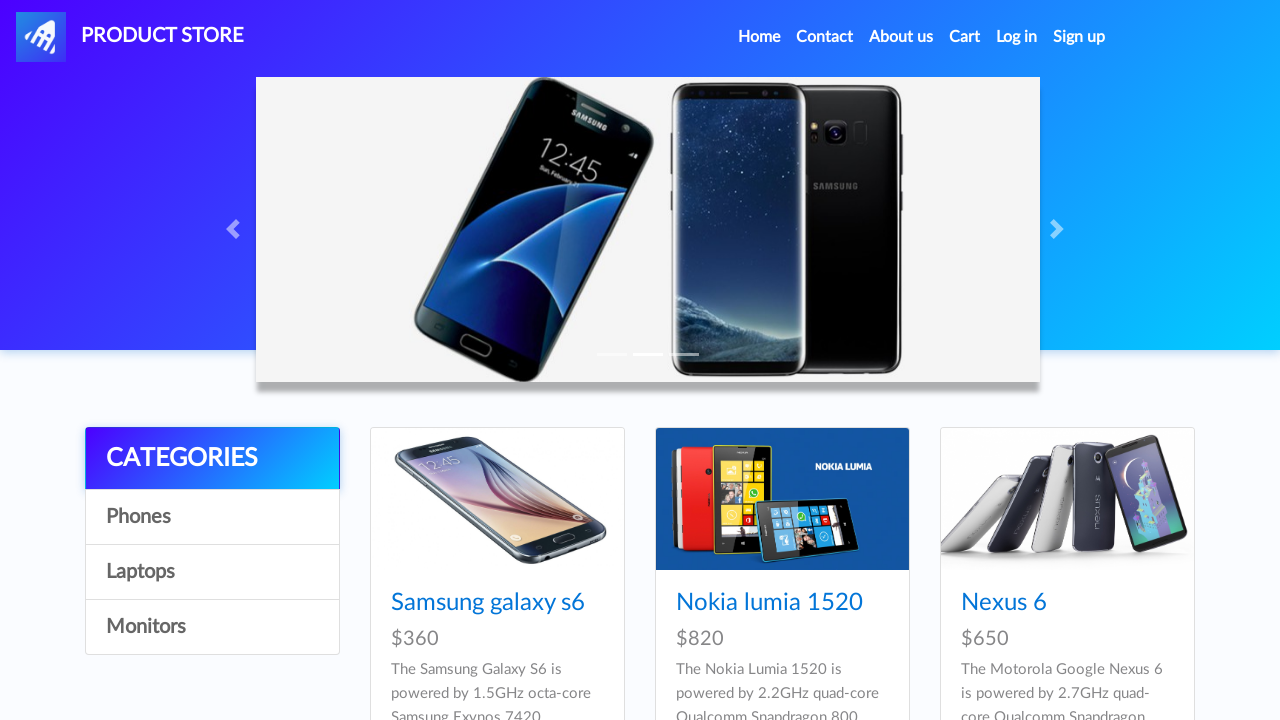

Verified product 5 image is visible
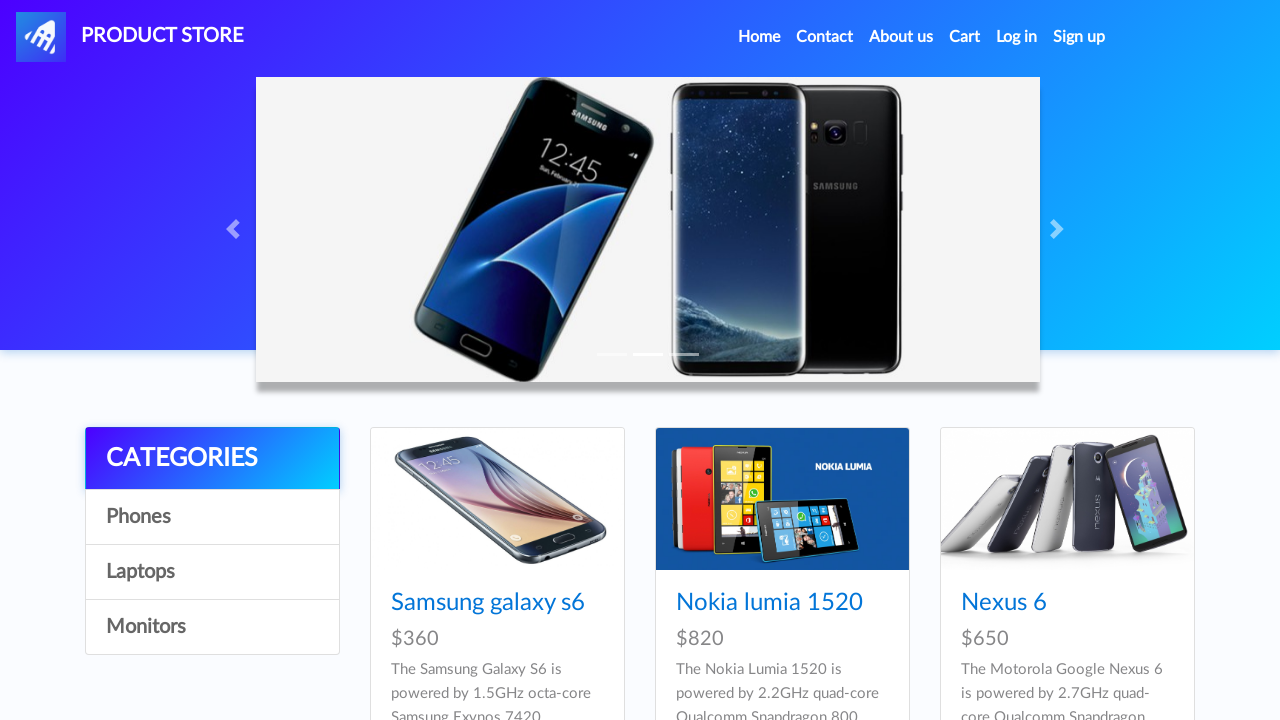

Verified product 5 name is not empty
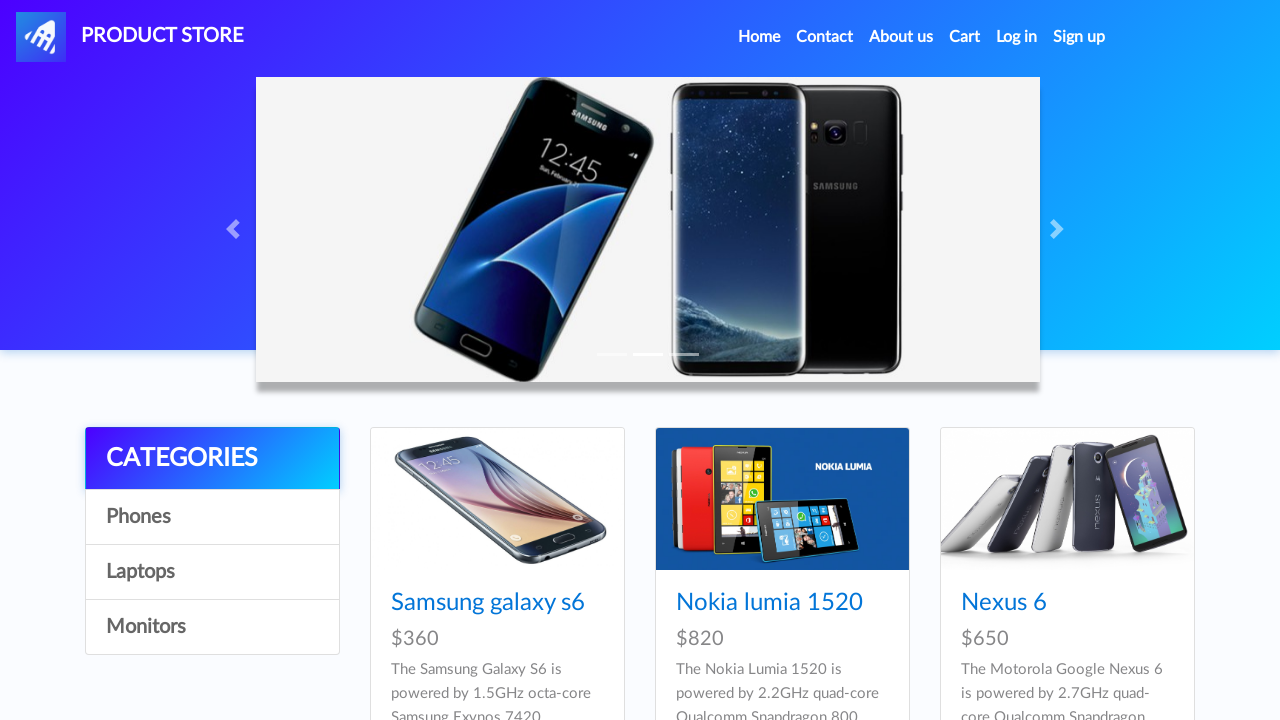

Verified product 5 price is not empty
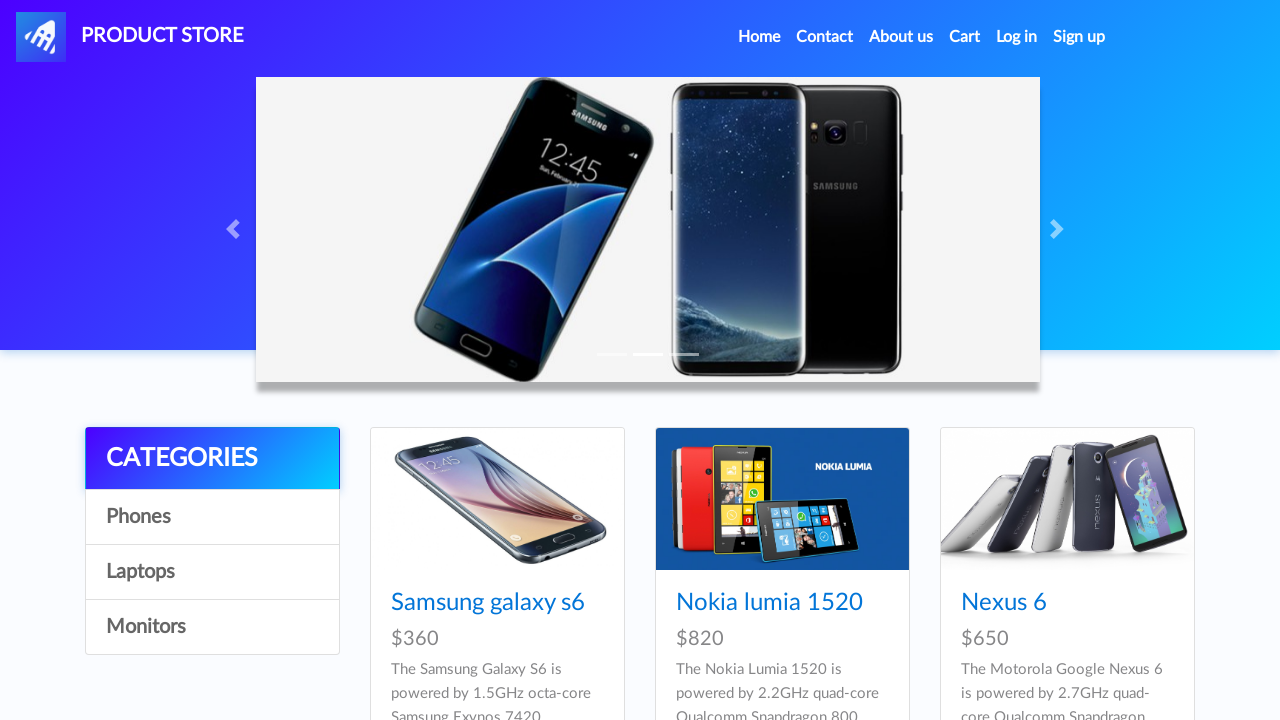

Verified product 6 image is visible
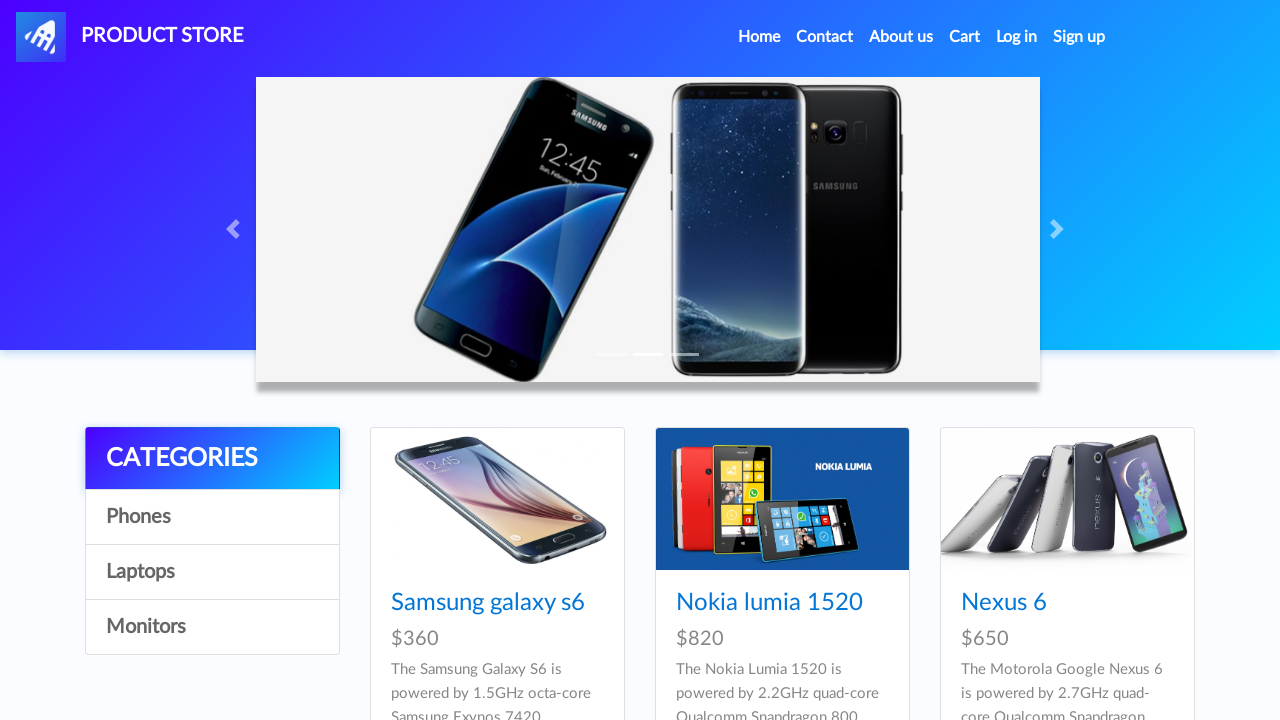

Verified product 6 name is not empty
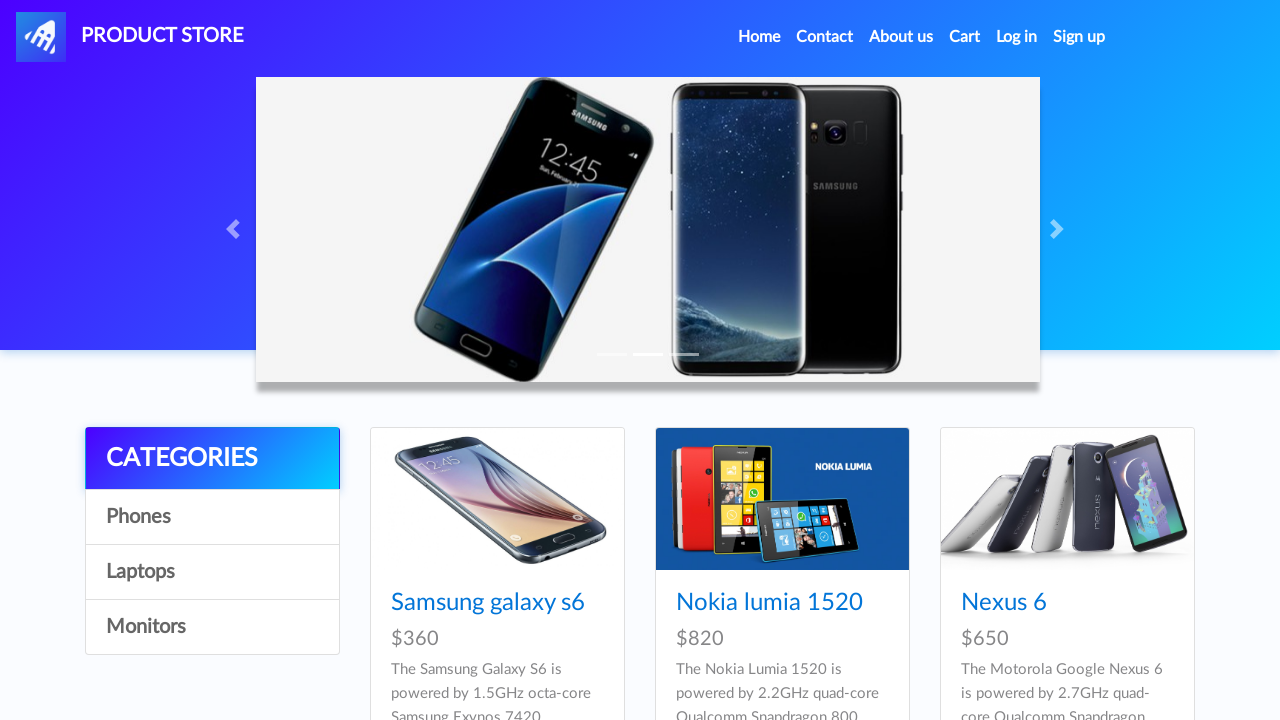

Verified product 6 price is not empty
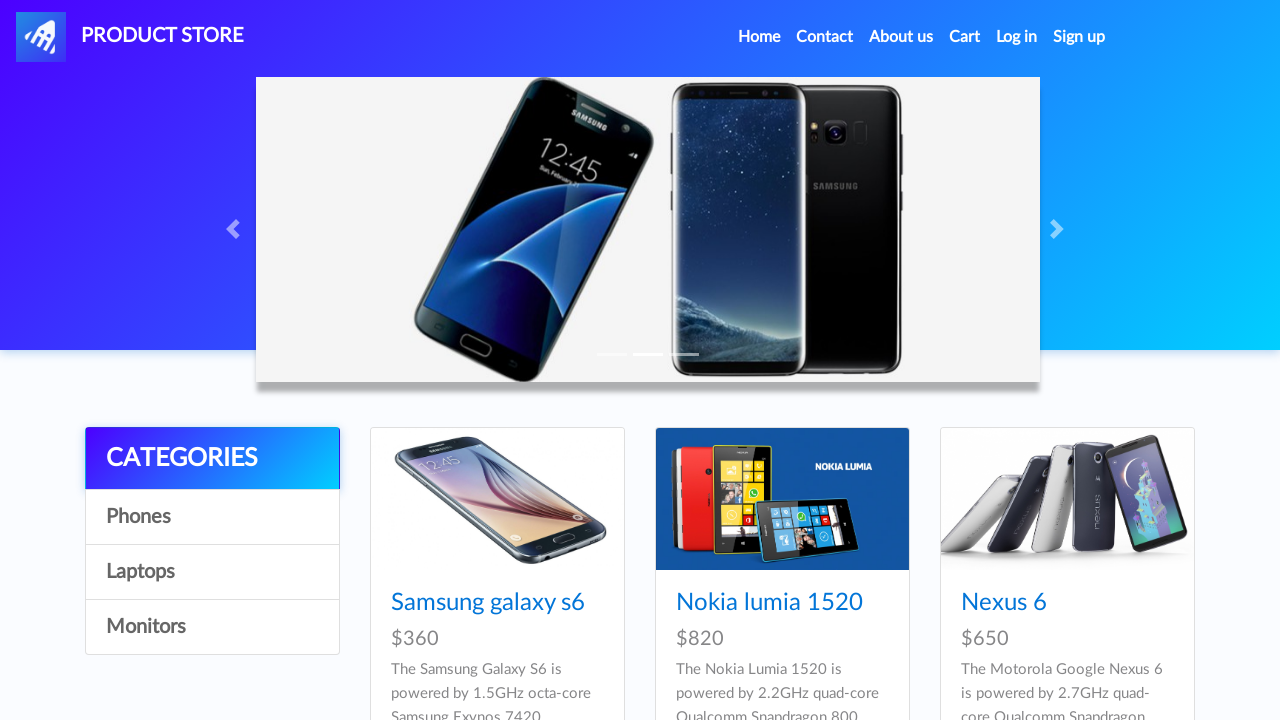

Verified product 7 image is visible
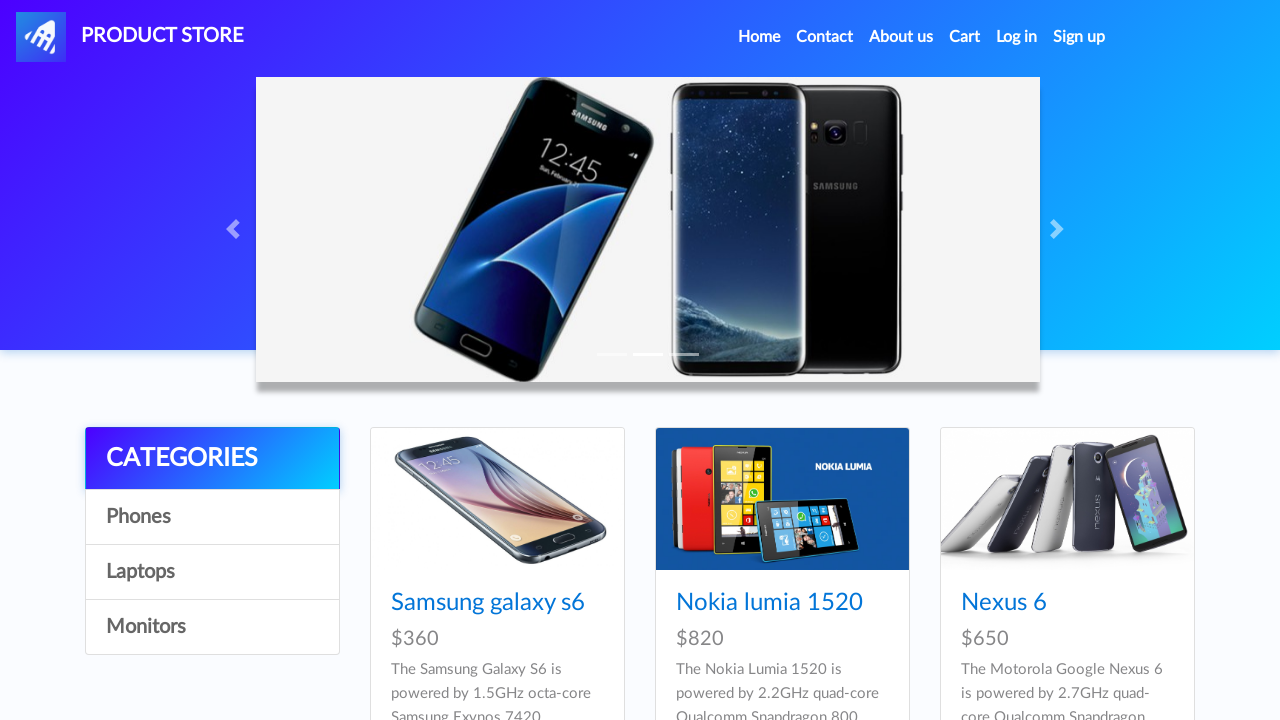

Verified product 7 name is not empty
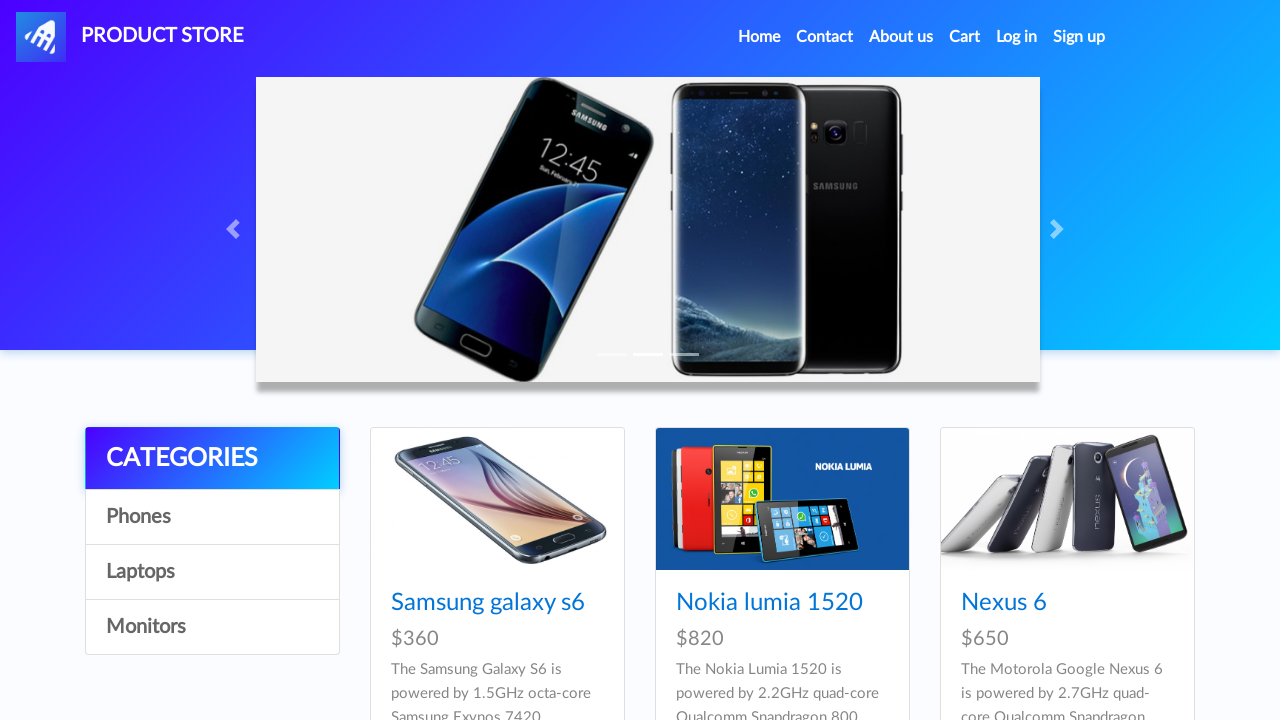

Verified product 7 price is not empty
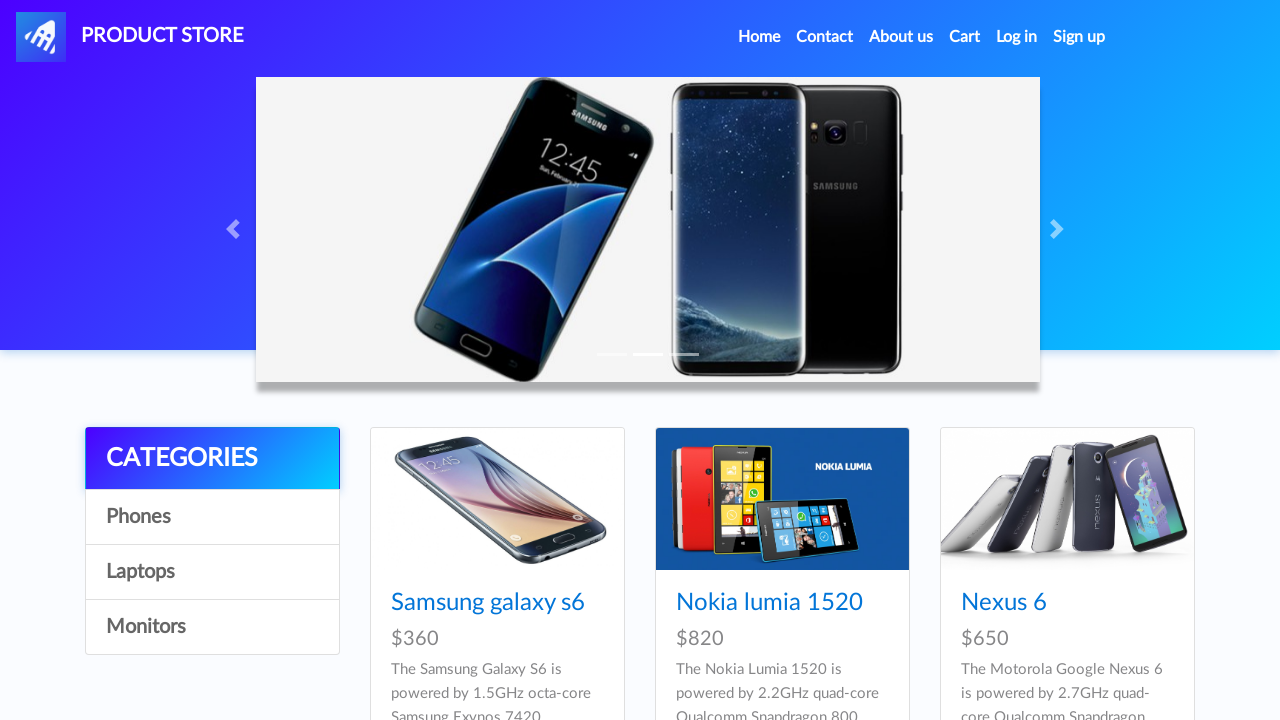

Verified product 8 image is visible
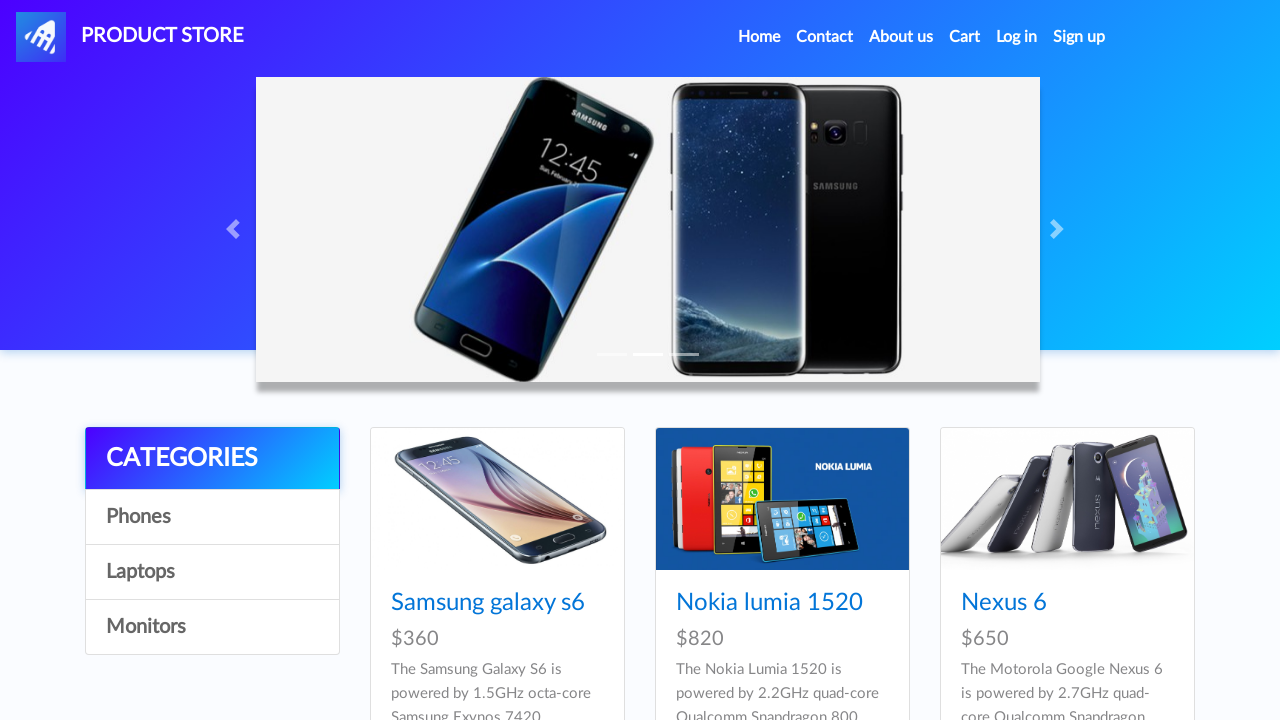

Verified product 8 name is not empty
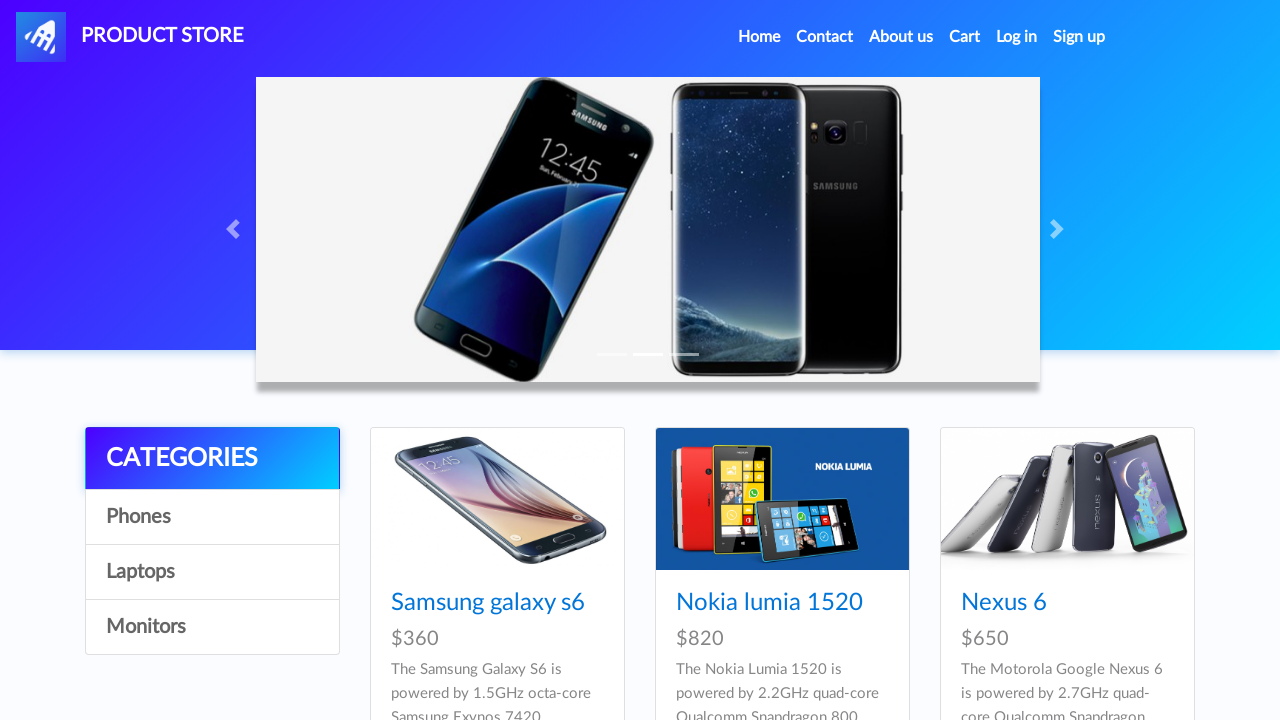

Verified product 8 price is not empty
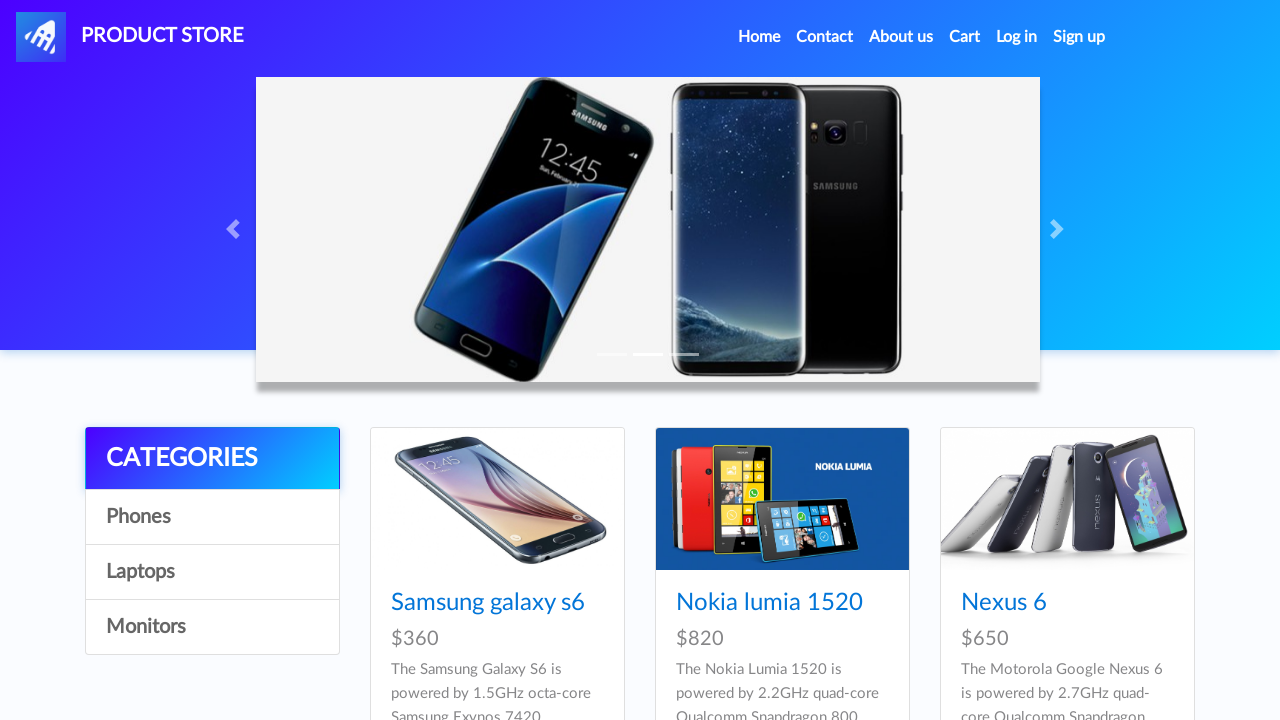

Verified product 9 image is visible
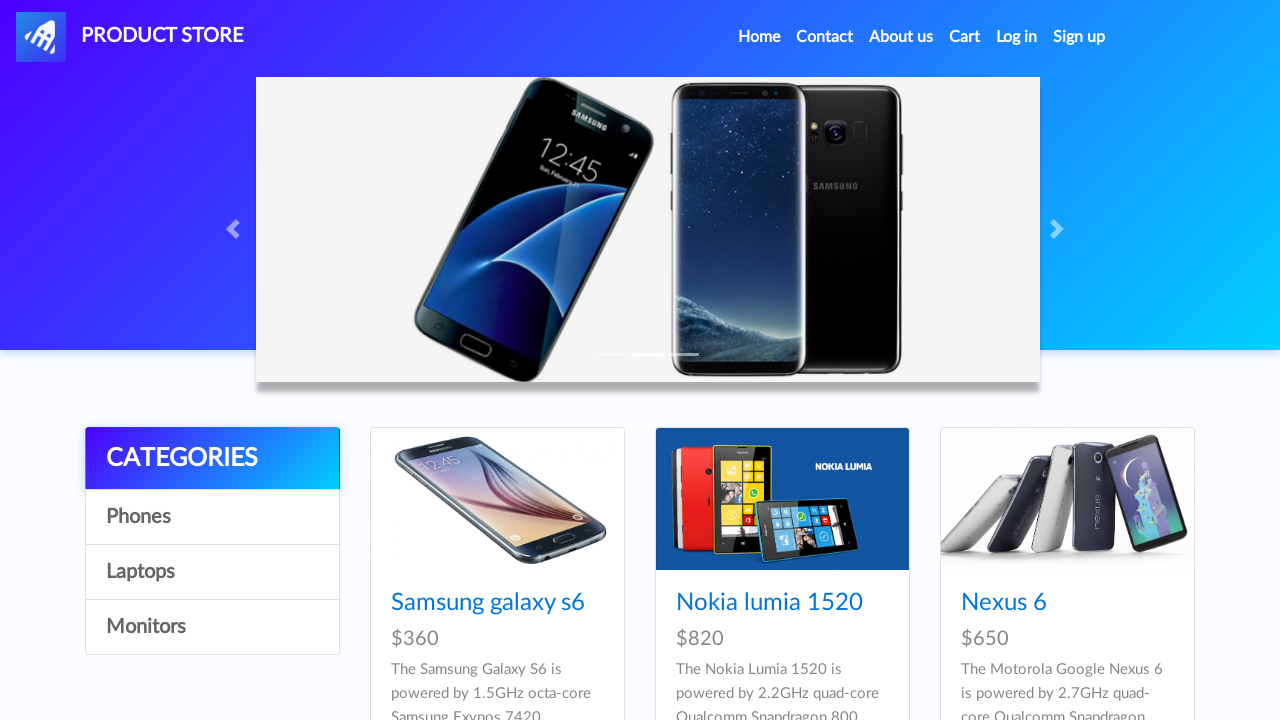

Verified product 9 name is not empty
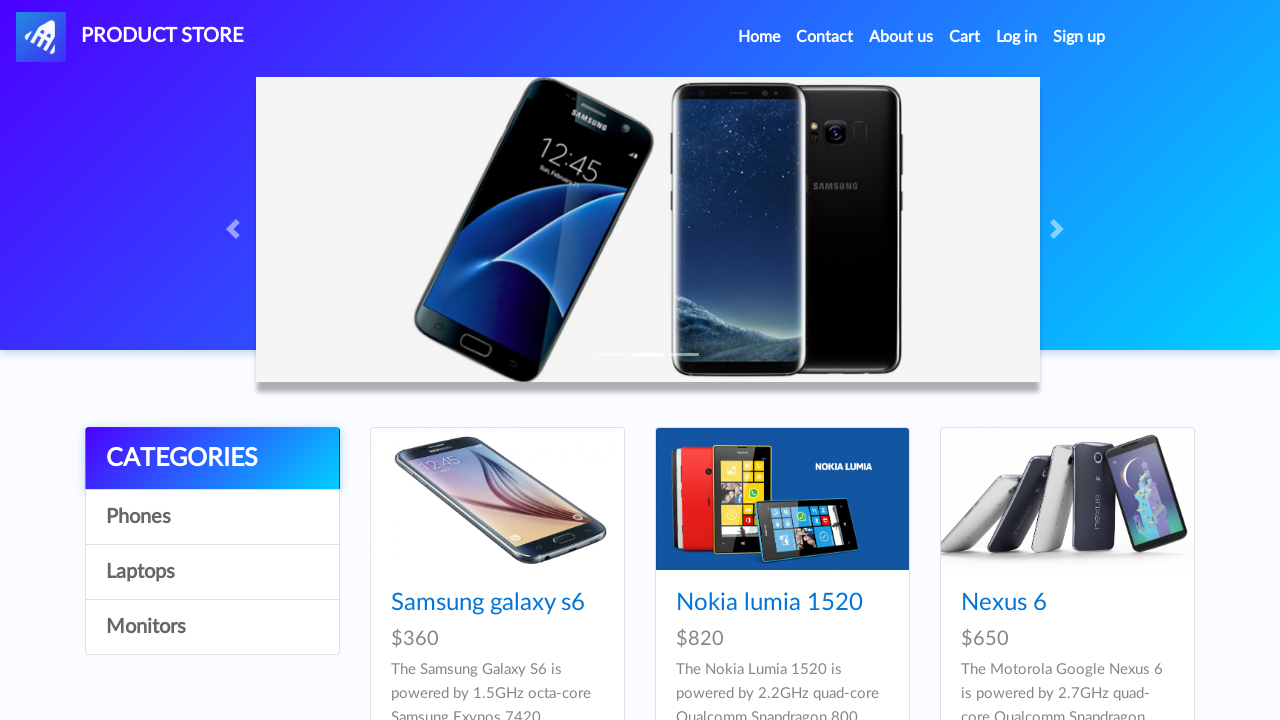

Verified product 9 price is not empty
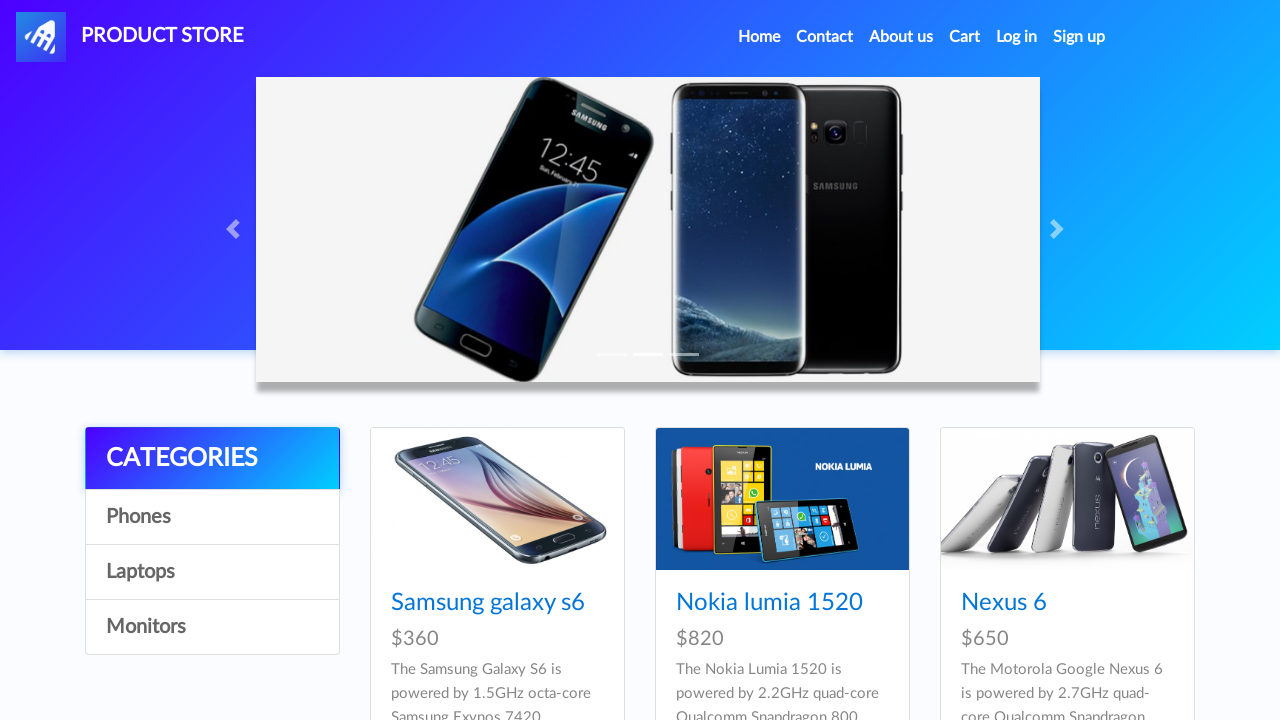

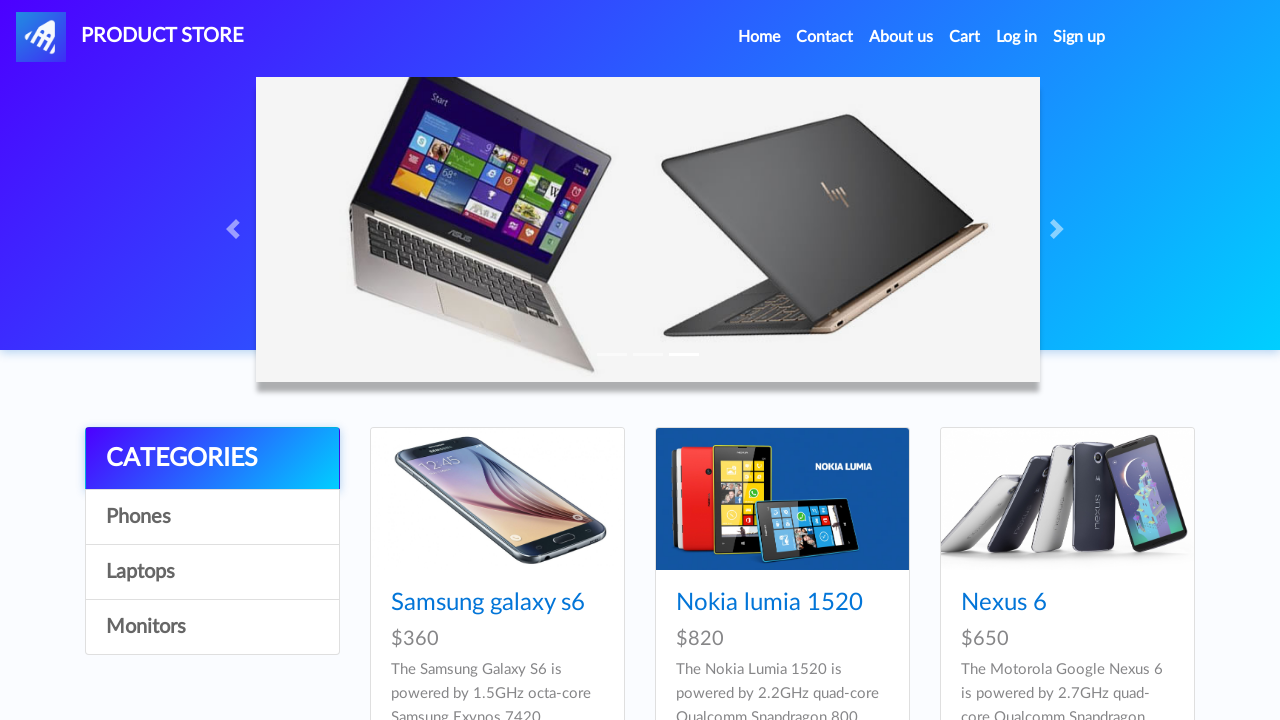